Tests filling a textarea and then clearing it using keyboard shortcuts

Starting URL: https://bonigarcia.dev/selenium-webdriver-java/web-form.html

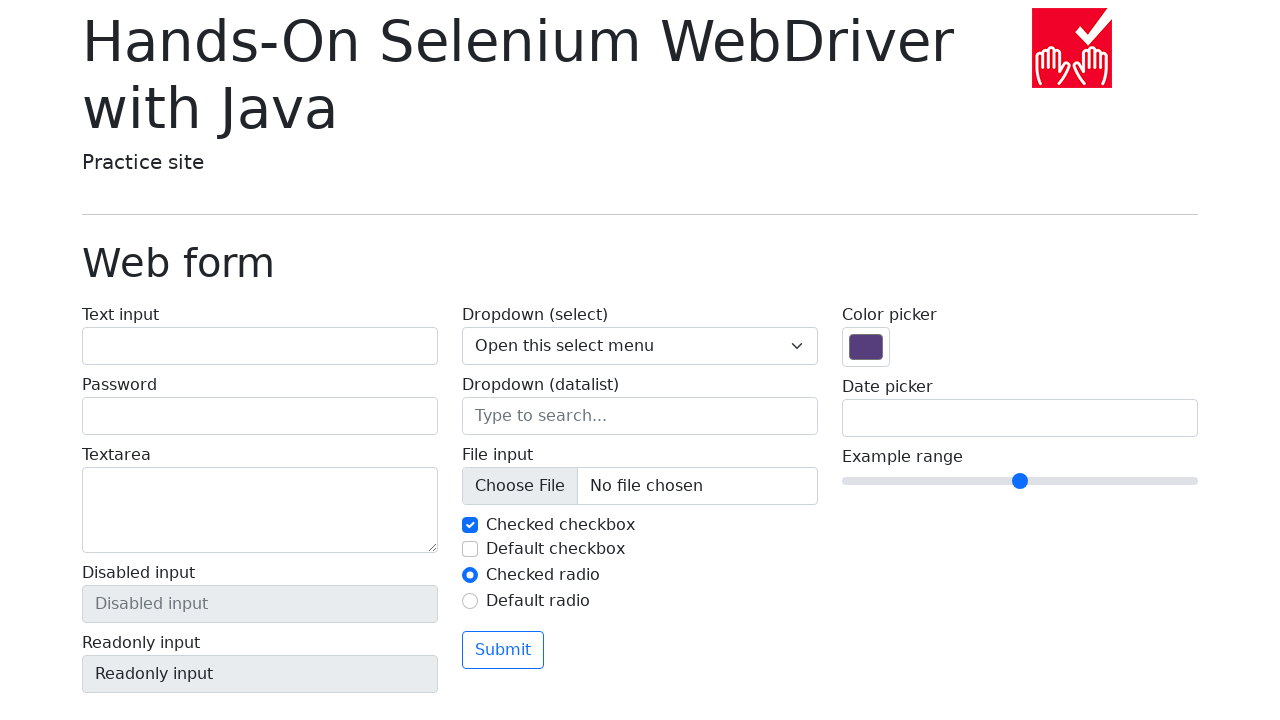

Filled textarea with text 'Control' on internal:label="Textarea"i
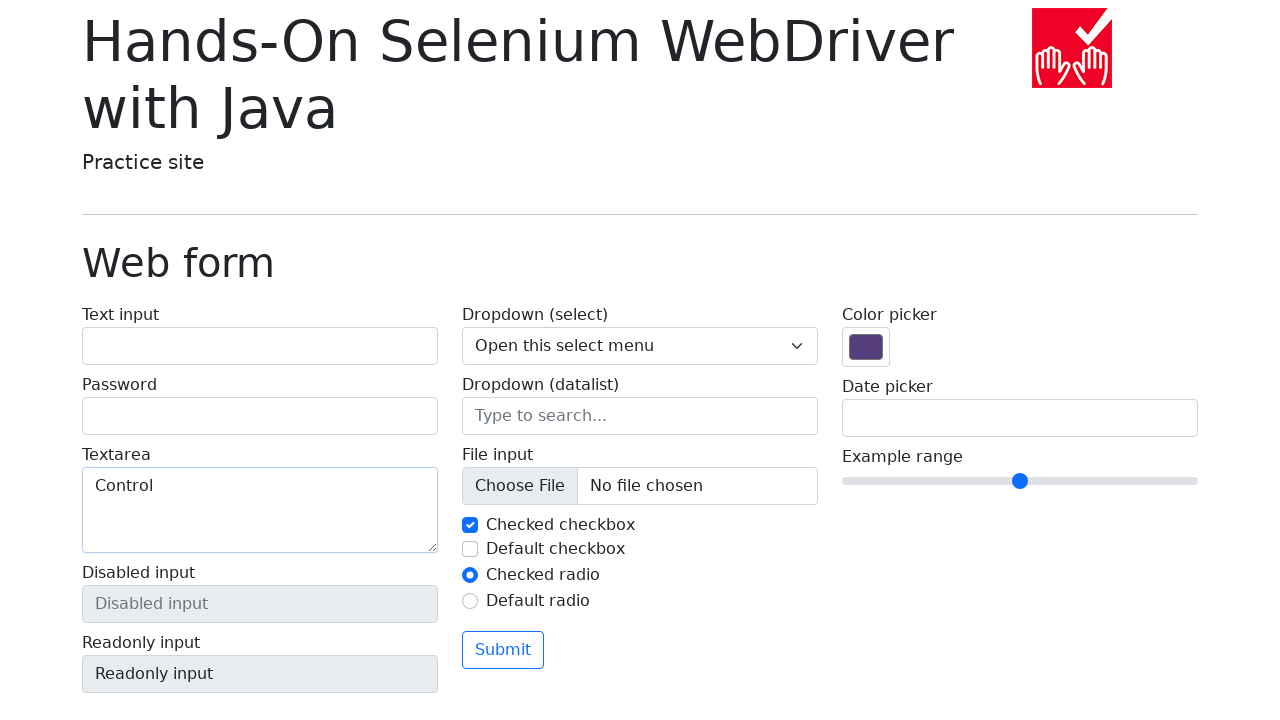

Pressed Ctrl+A+Delete to select all and clear textarea on internal:label="Textarea"i
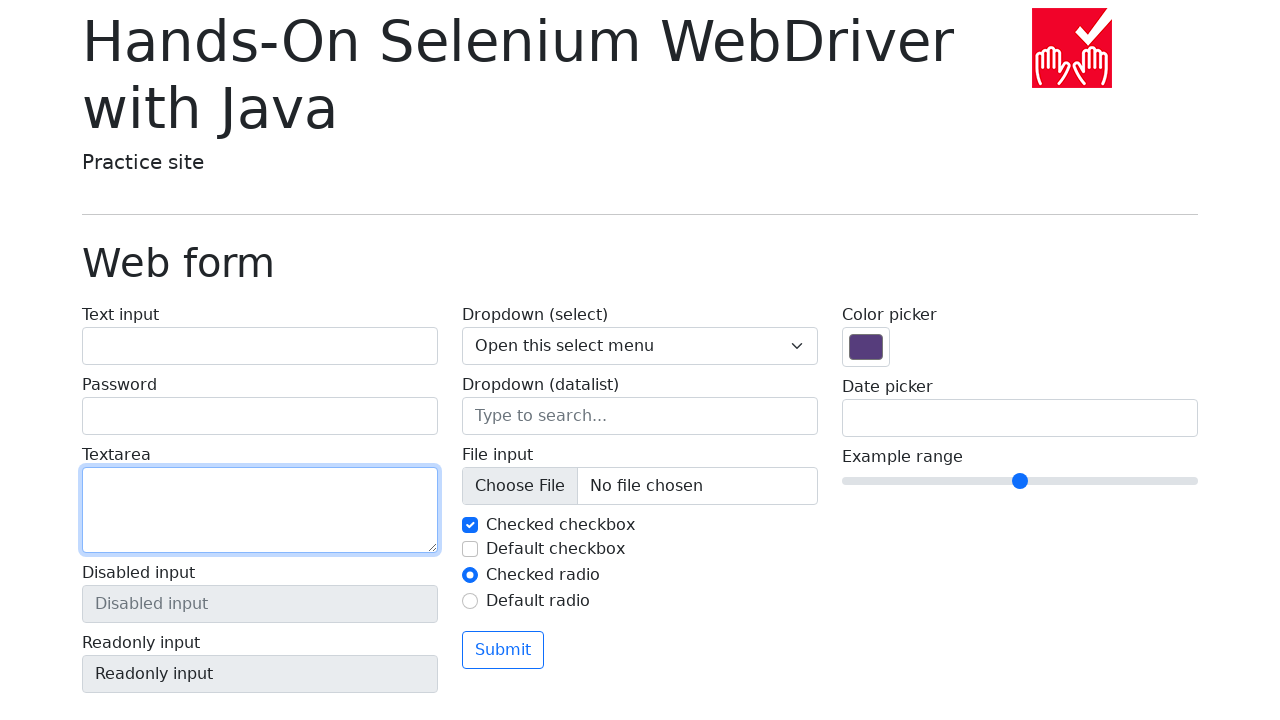

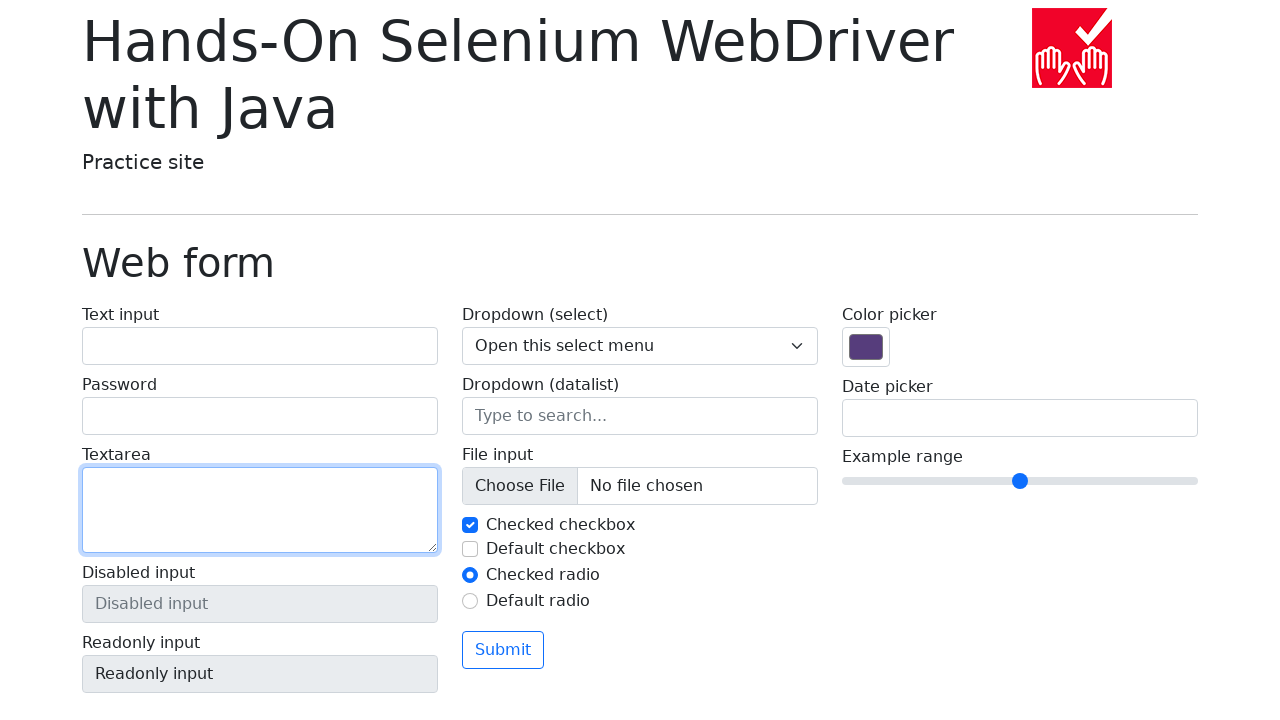